Submits a complete practice form with valid data for a male user, including personal info, date of birth, subjects, hobbies, address, and state/city selections, then verifies successful submission.

Starting URL: https://demoqa.com/automation-practice-form

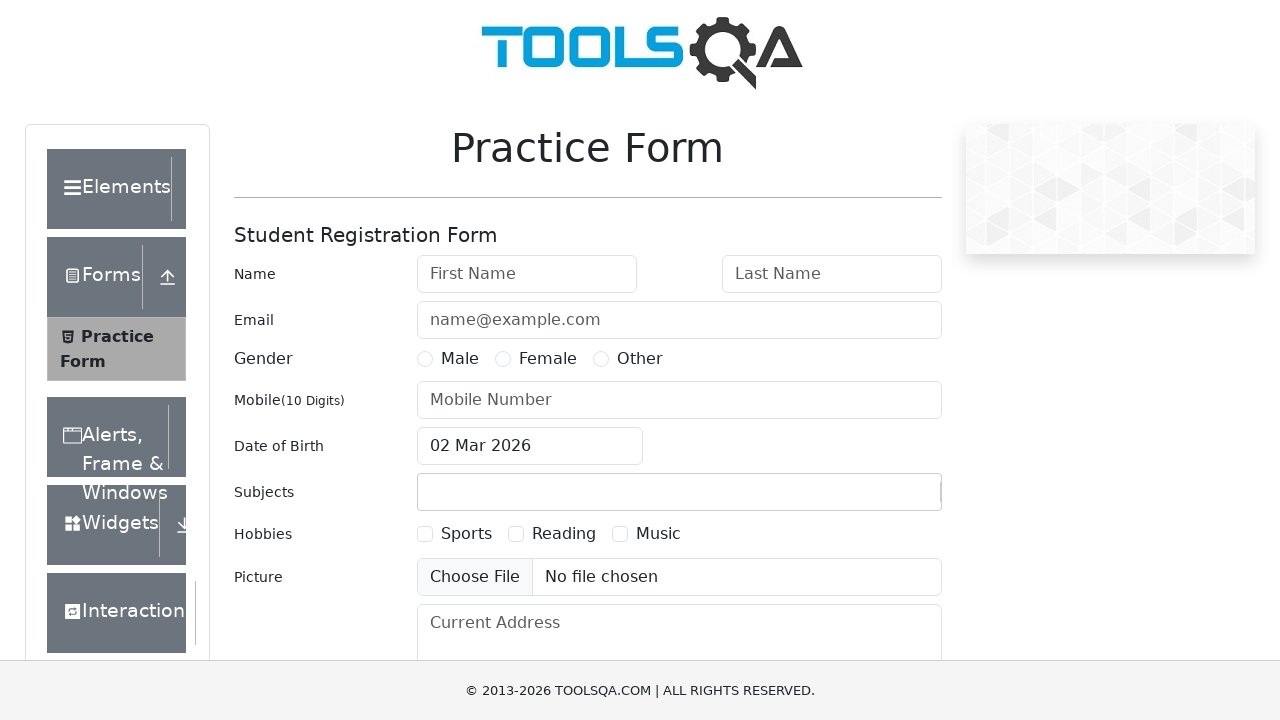

Filled first name with 'John' on #firstName
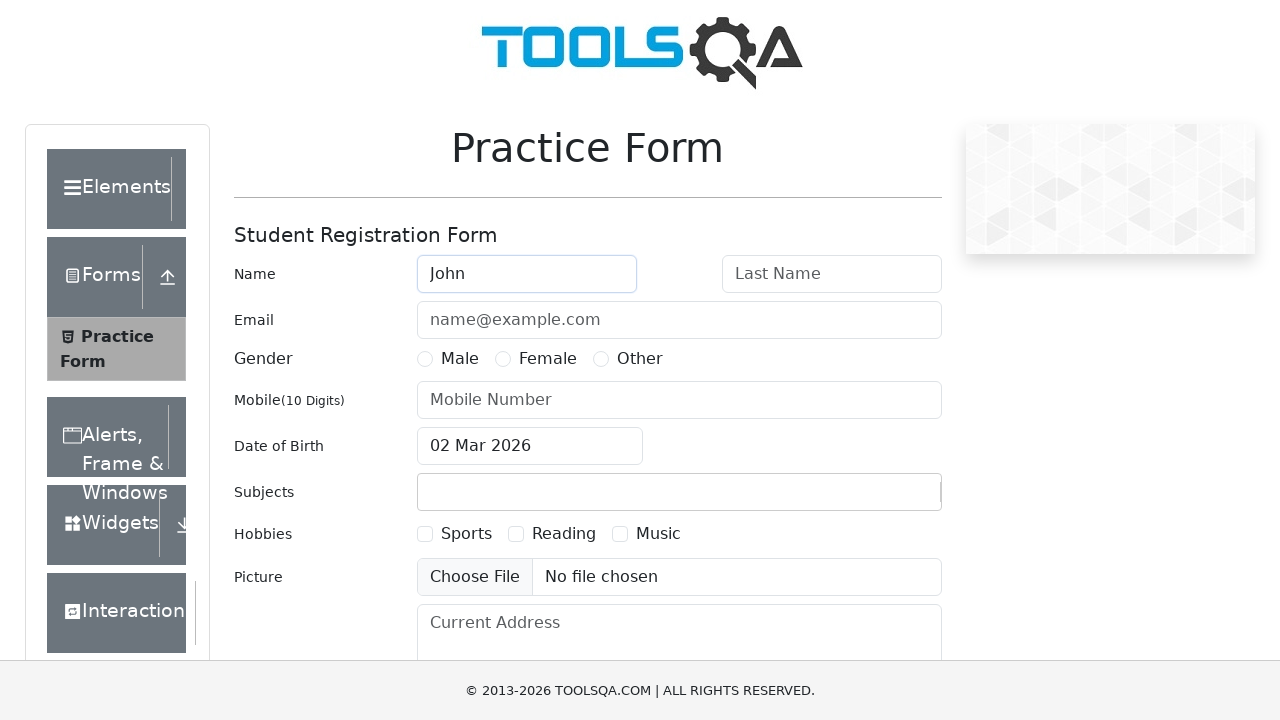

Filled last name with 'Doe' on #lastName
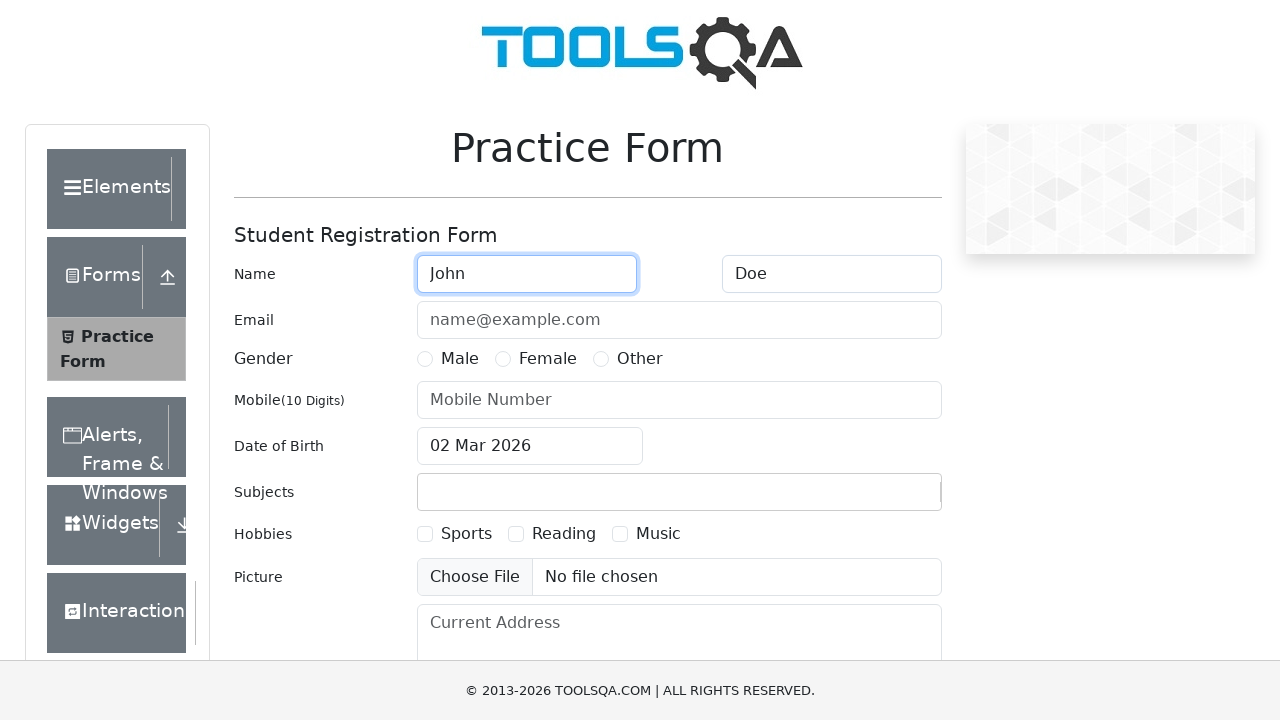

Filled email with 'john.doe@example.com' on #userEmail
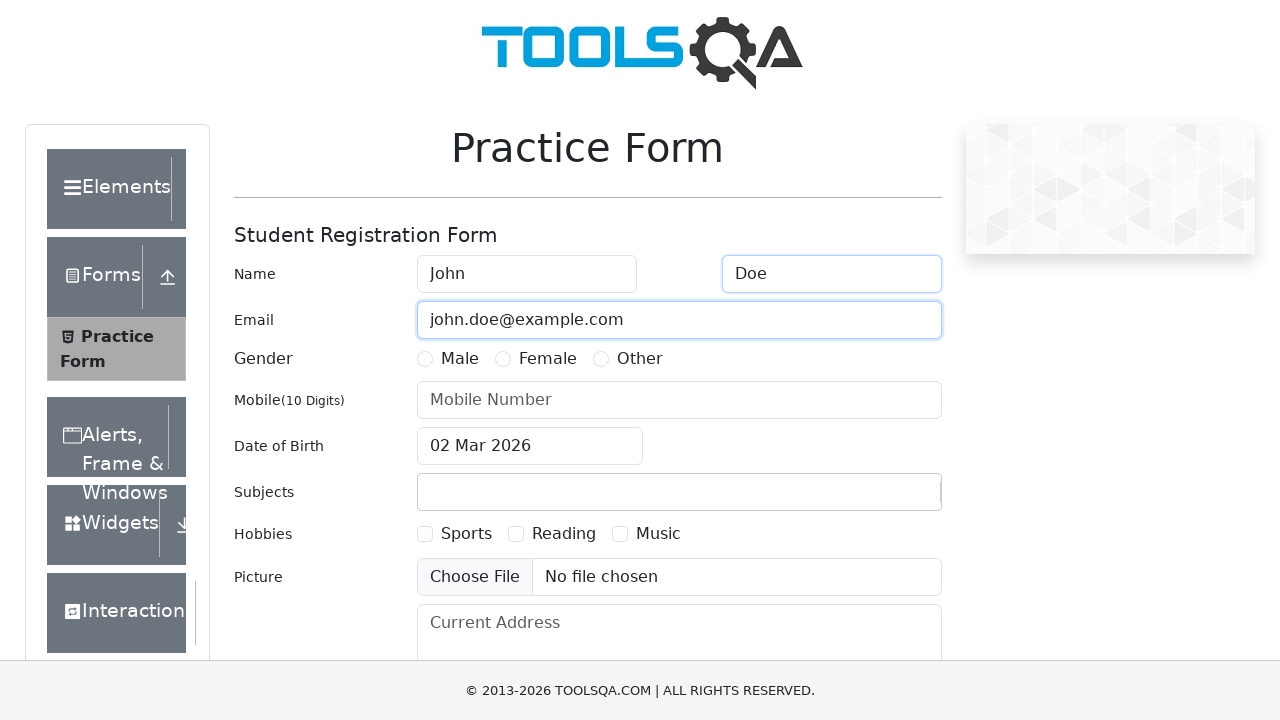

Selected Male gender option at (460, 359) on label[for="gender-radio-1"]
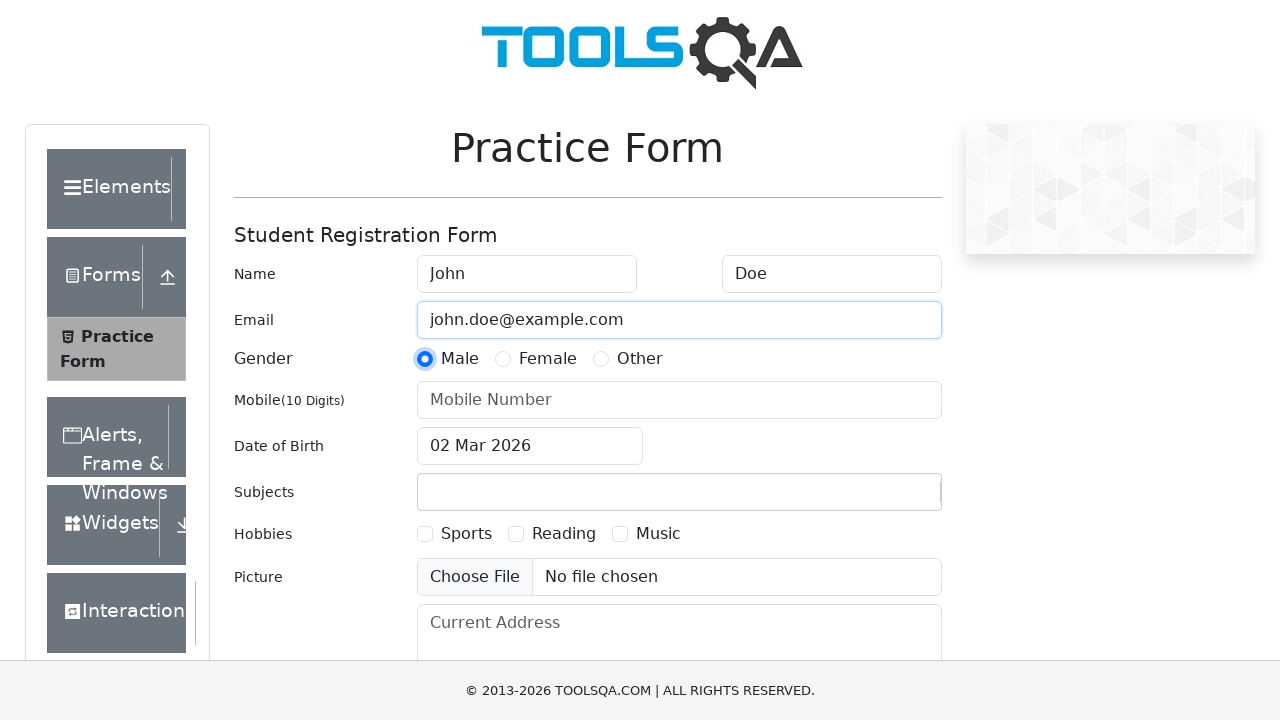

Filled mobile number with '1234567890' on #userNumber
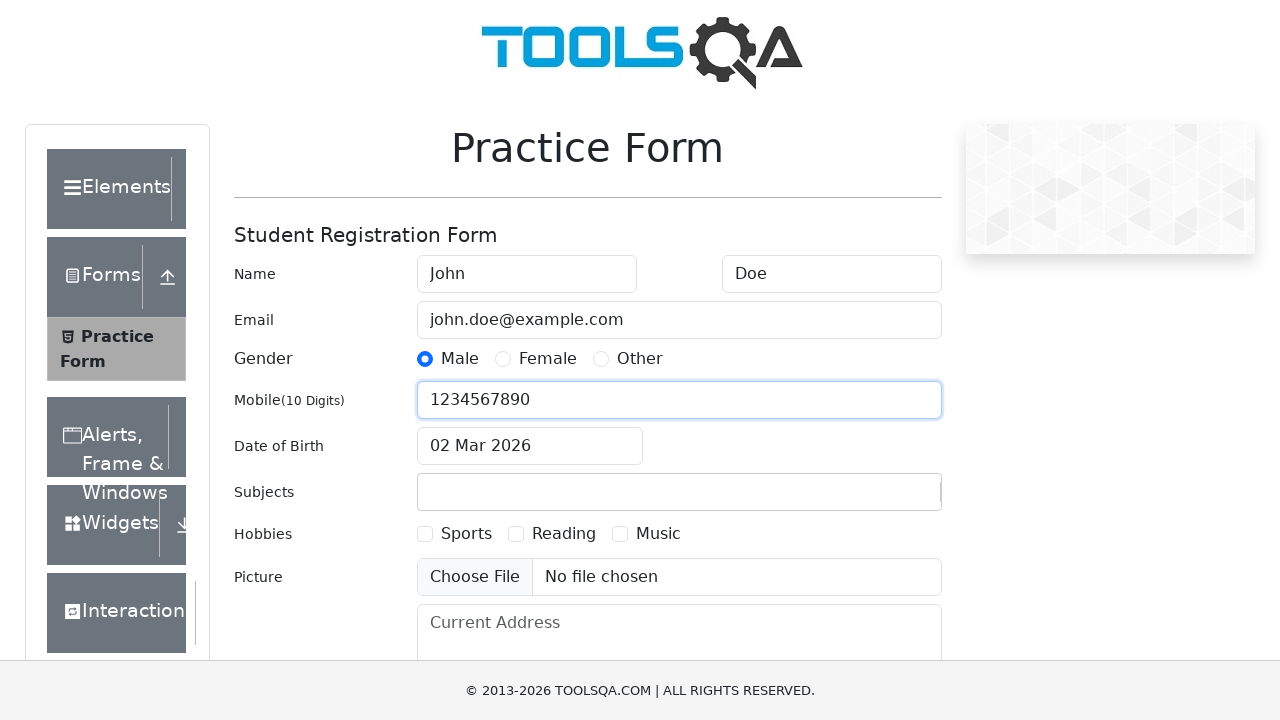

Clicked date of birth input field at (530, 446) on #dateOfBirthInput
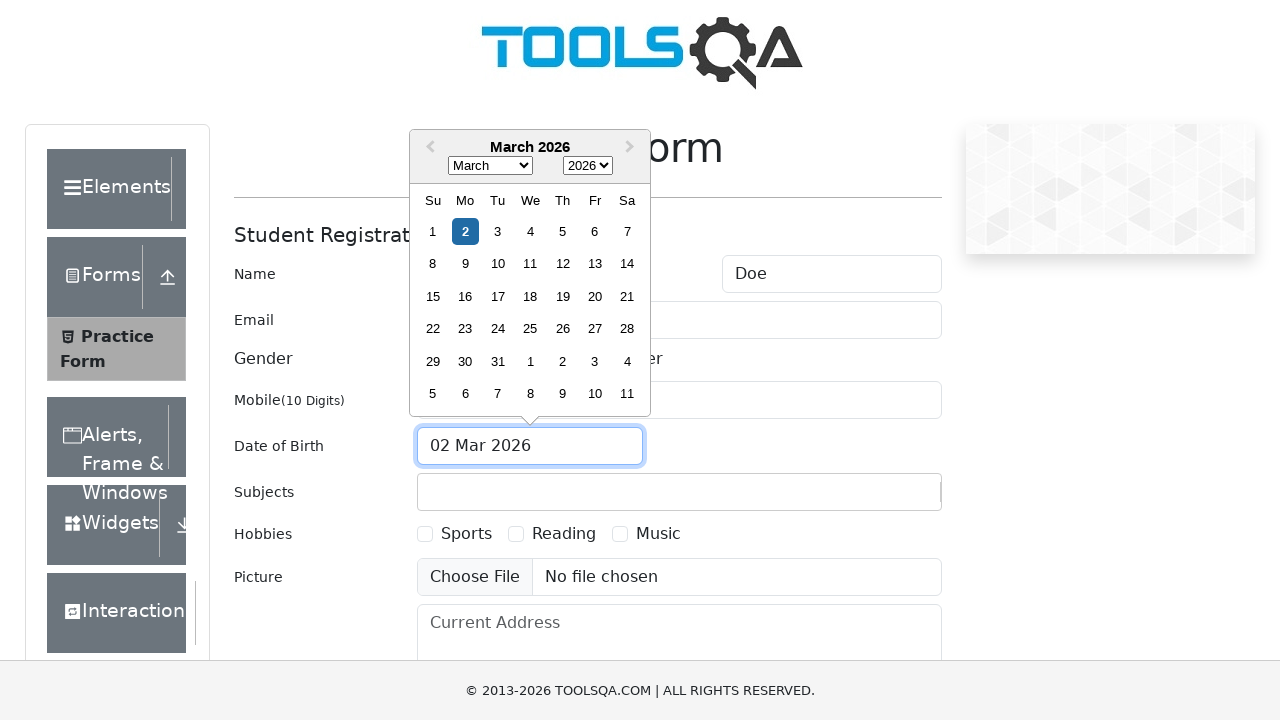

Selected month 5 (June) from date picker on .react-datepicker__month-select
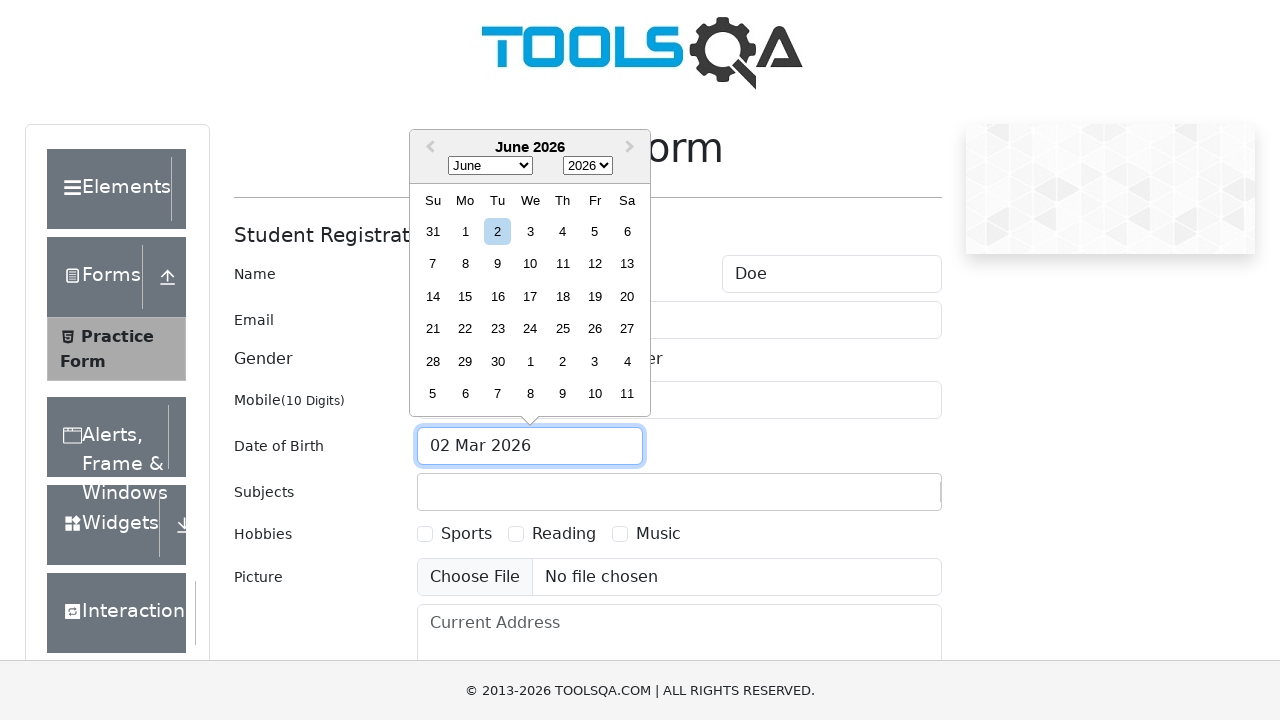

Selected year 1990 from date picker on .react-datepicker__year-select
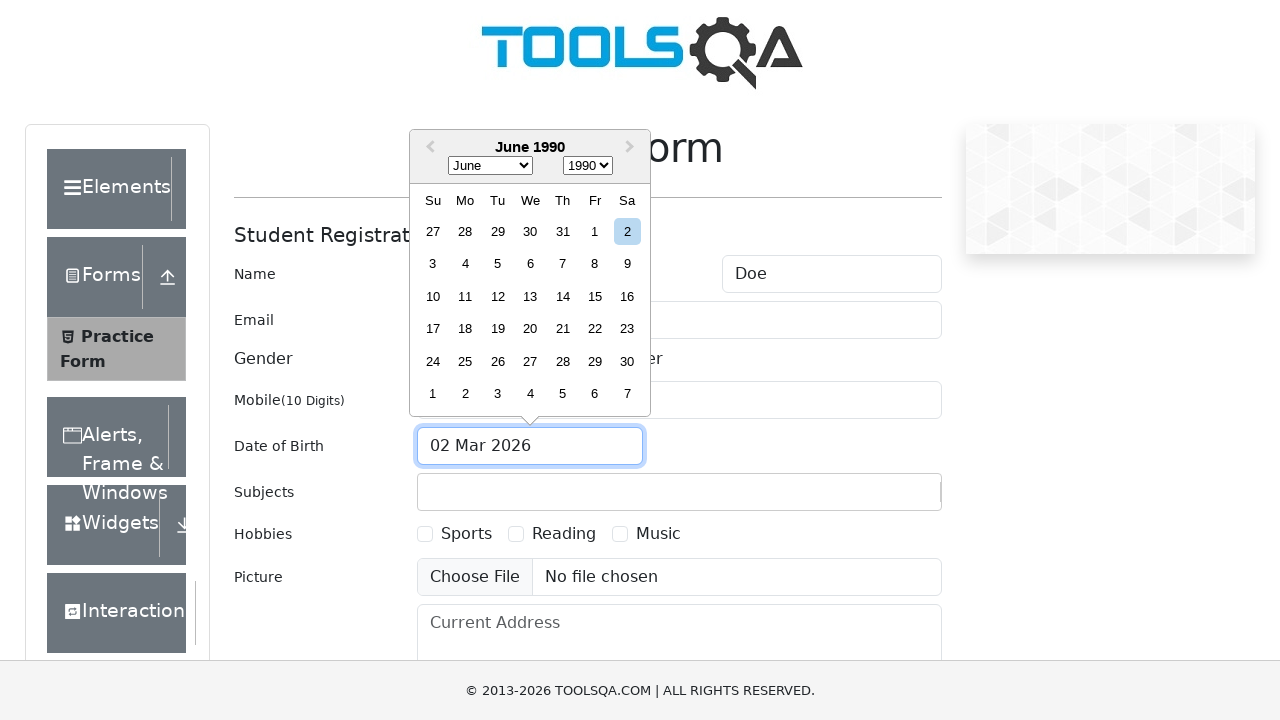

Selected day 15 from date picker at (595, 296) on .react-datepicker__day--015:not(.react-datepicker__day--outside-month)
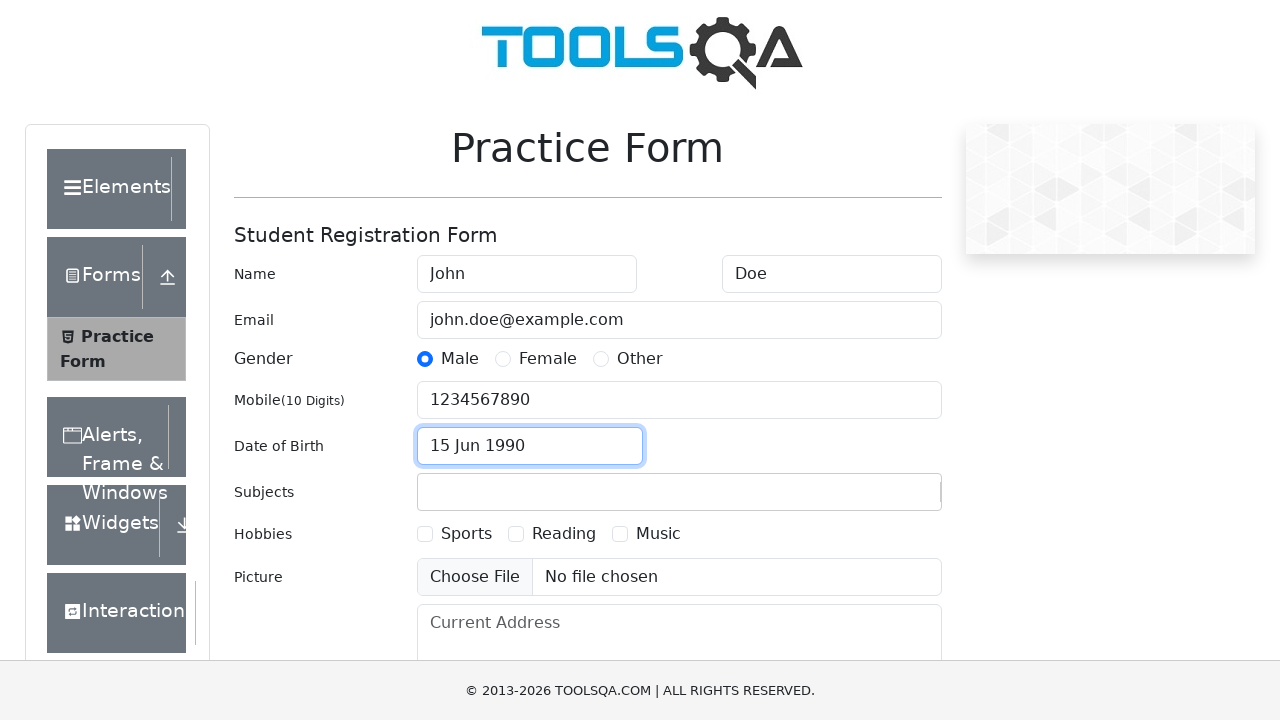

Scrolled subjects input field into view
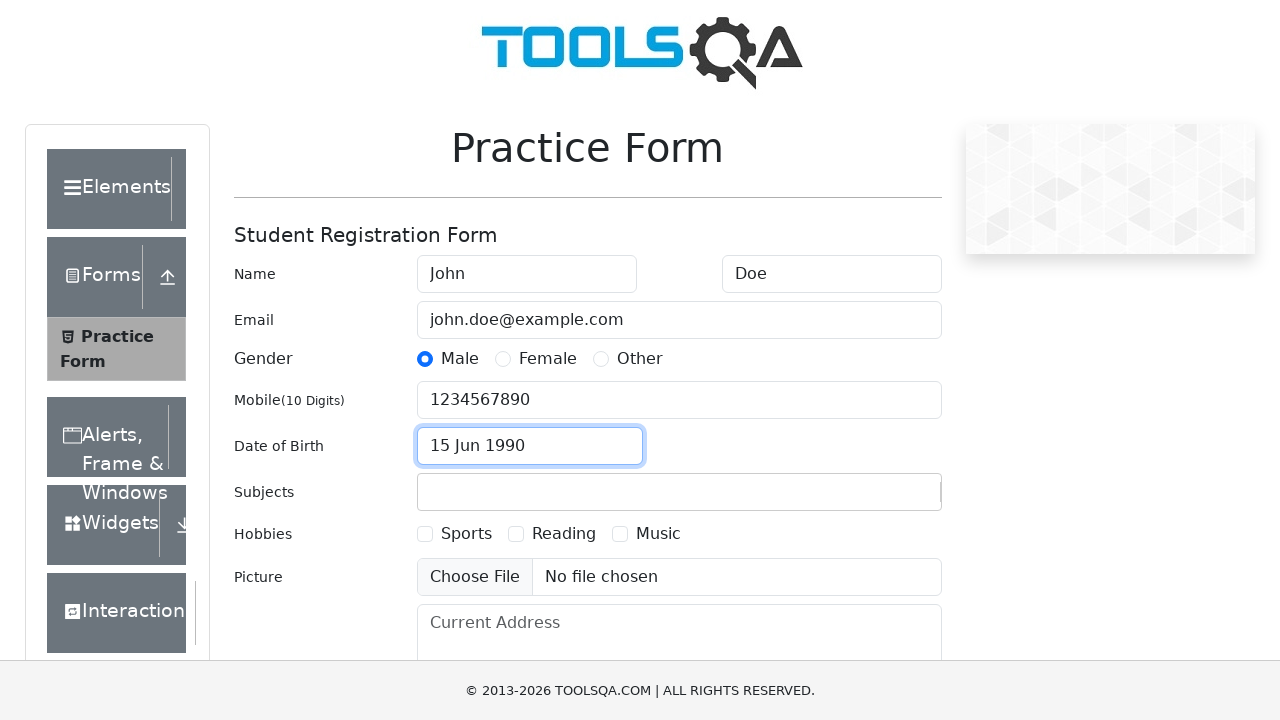

Filled subjects input with 'Math' on #subjectsInput
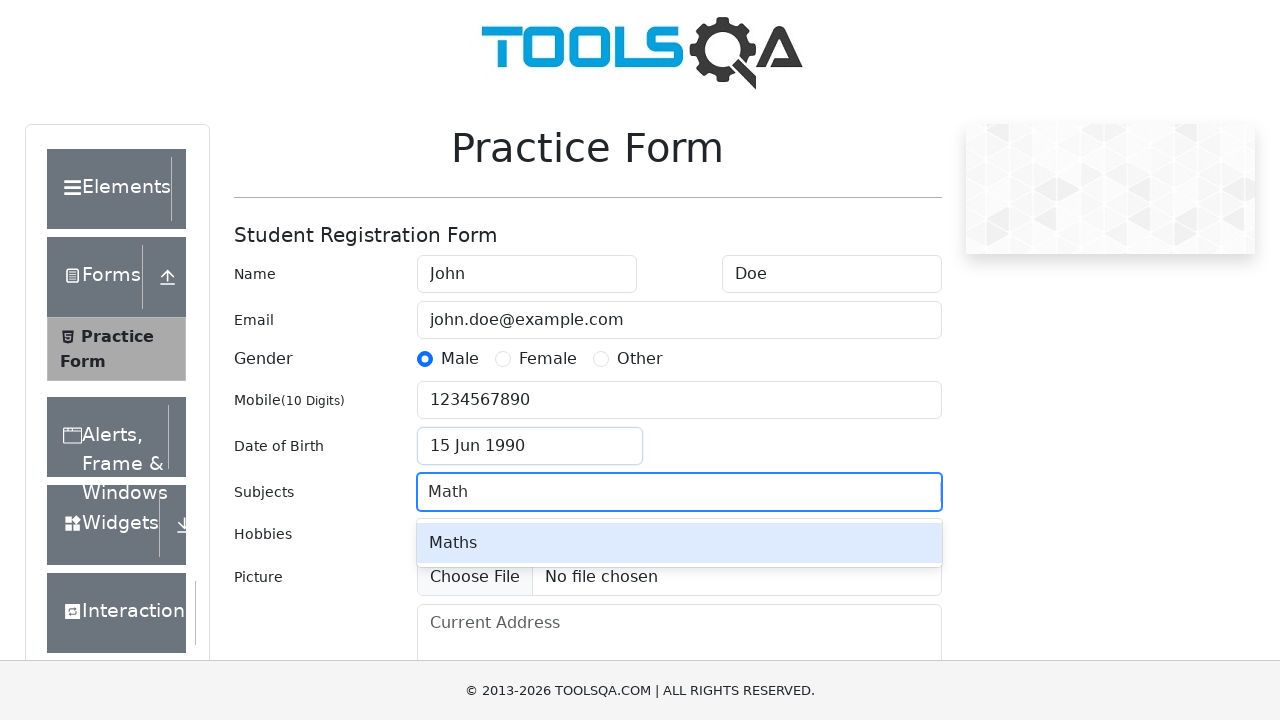

Waited for Math subject autocomplete option to appear
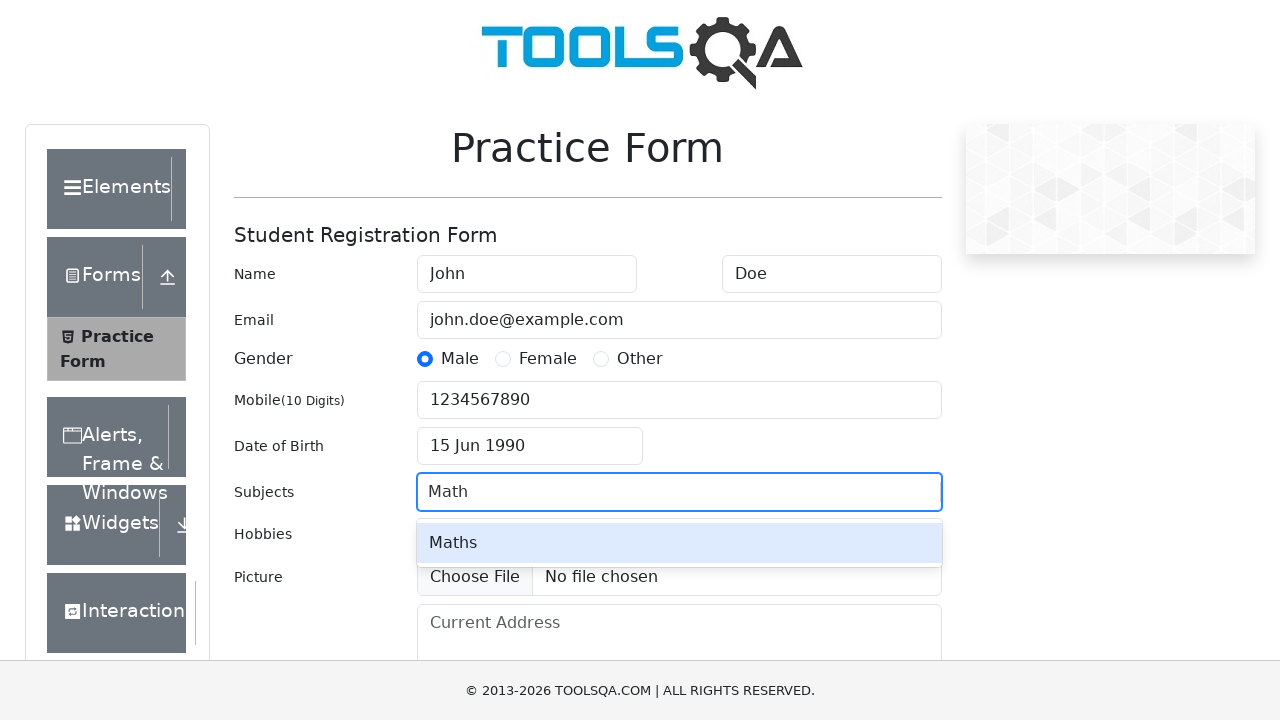

Selected Math from autocomplete dropdown at (679, 543) on .subjects-auto-complete__option >> nth=0
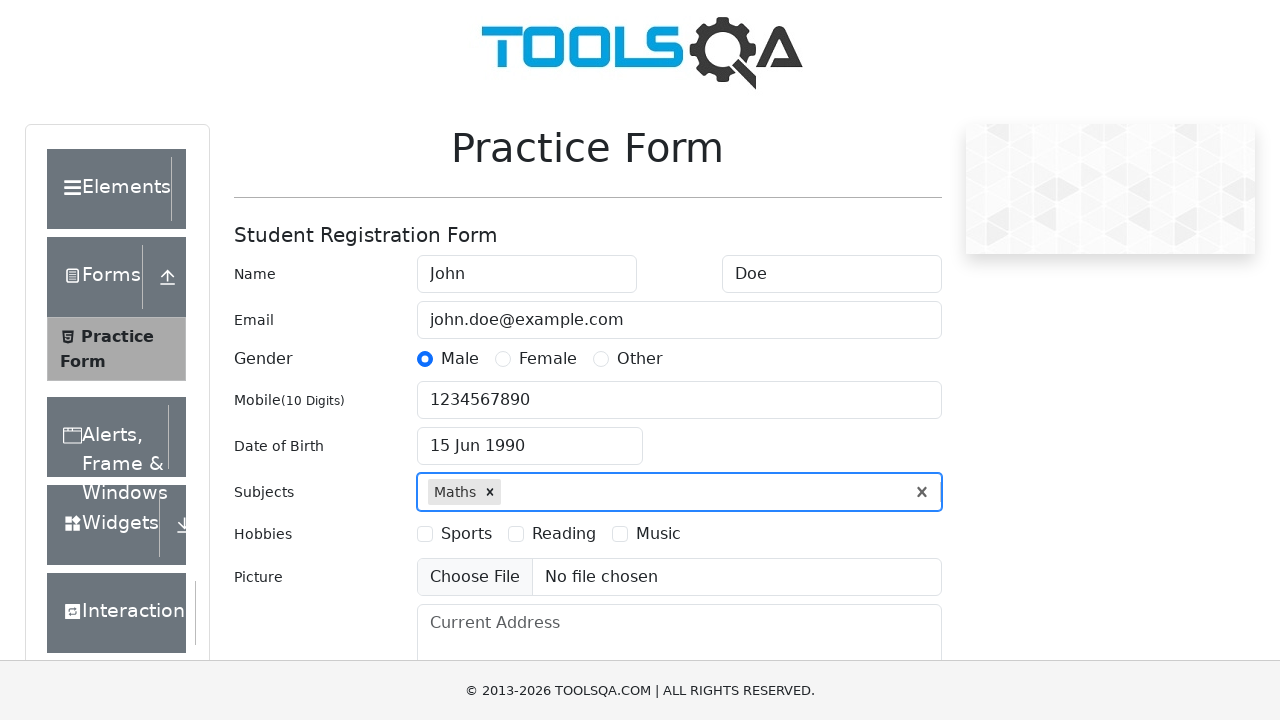

Filled subjects input with 'Physics' on #subjectsInput
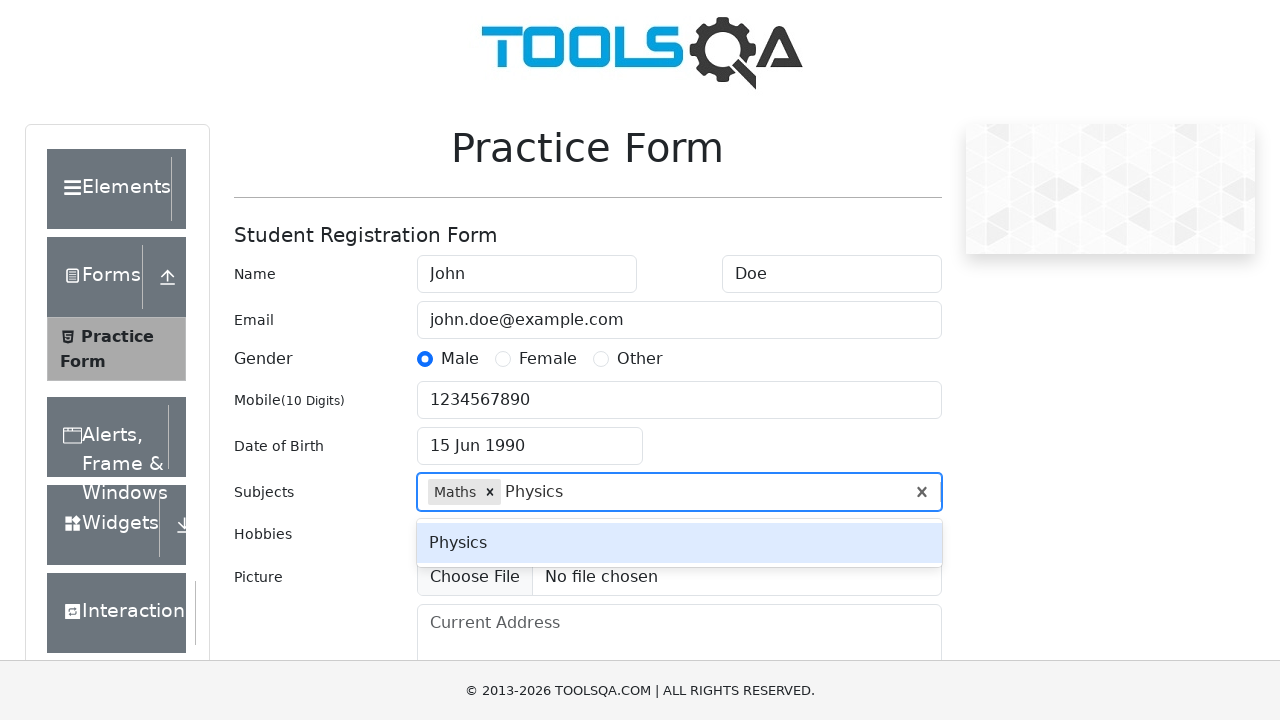

Waited for Physics subject autocomplete option to appear
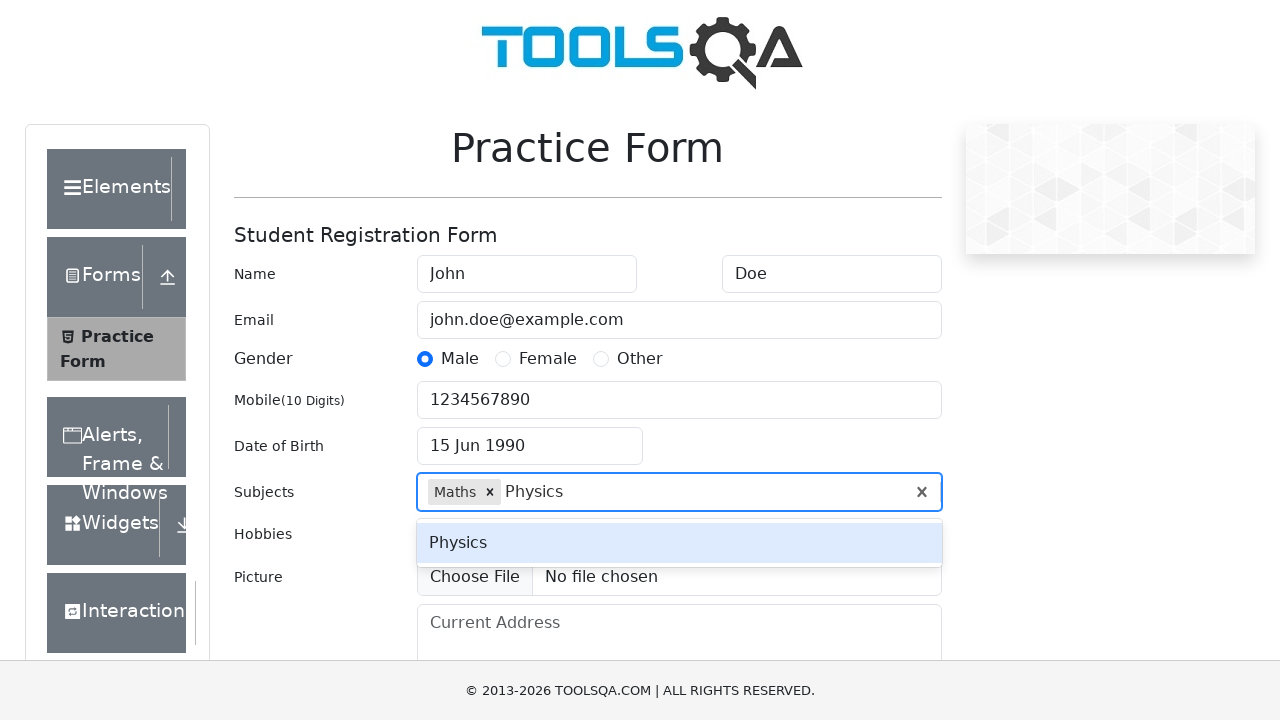

Selected Physics from autocomplete dropdown at (679, 543) on .subjects-auto-complete__option >> nth=0
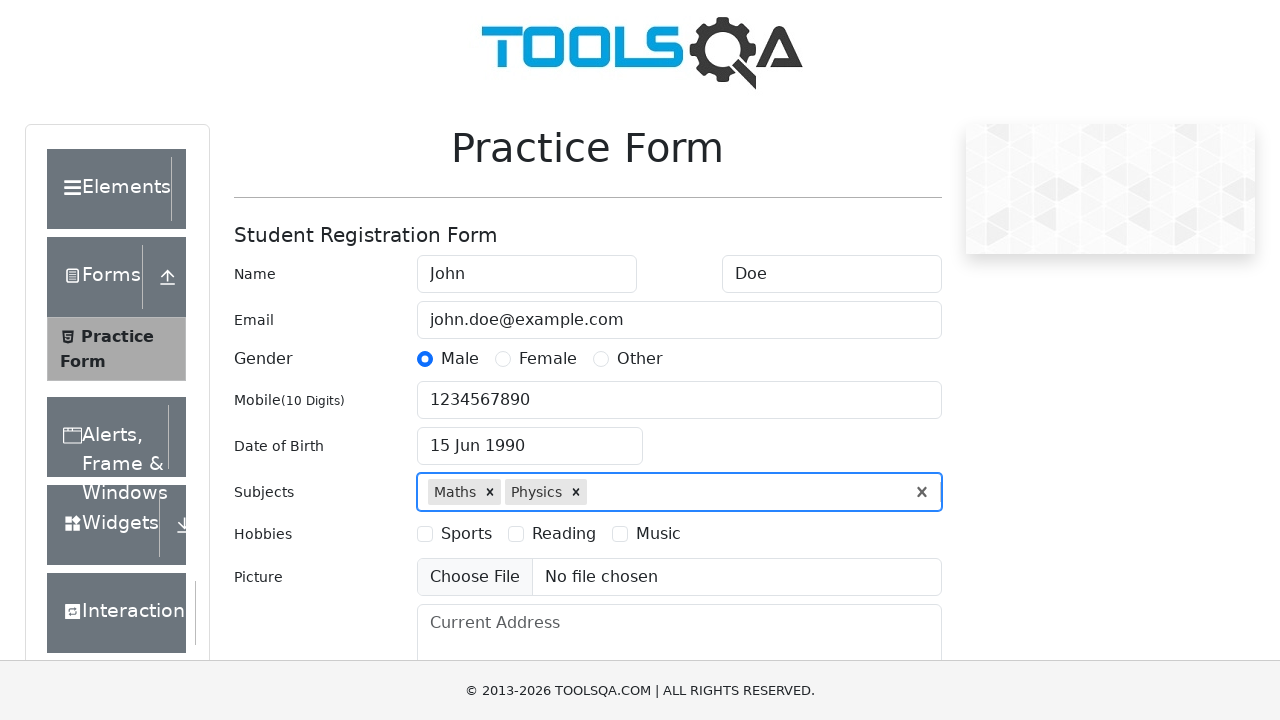

Selected Sports hobby checkbox at (466, 534) on label[for="hobbies-checkbox-1"]
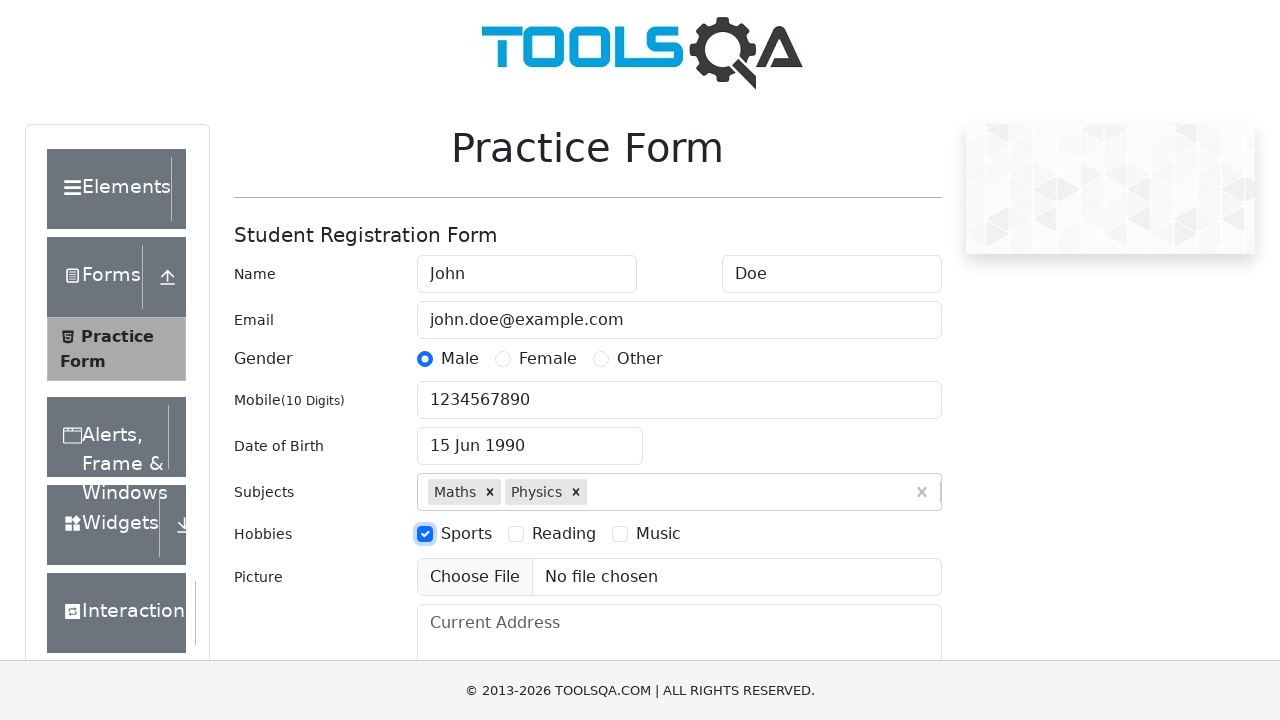

Selected Reading hobby checkbox at (564, 534) on label[for="hobbies-checkbox-2"]
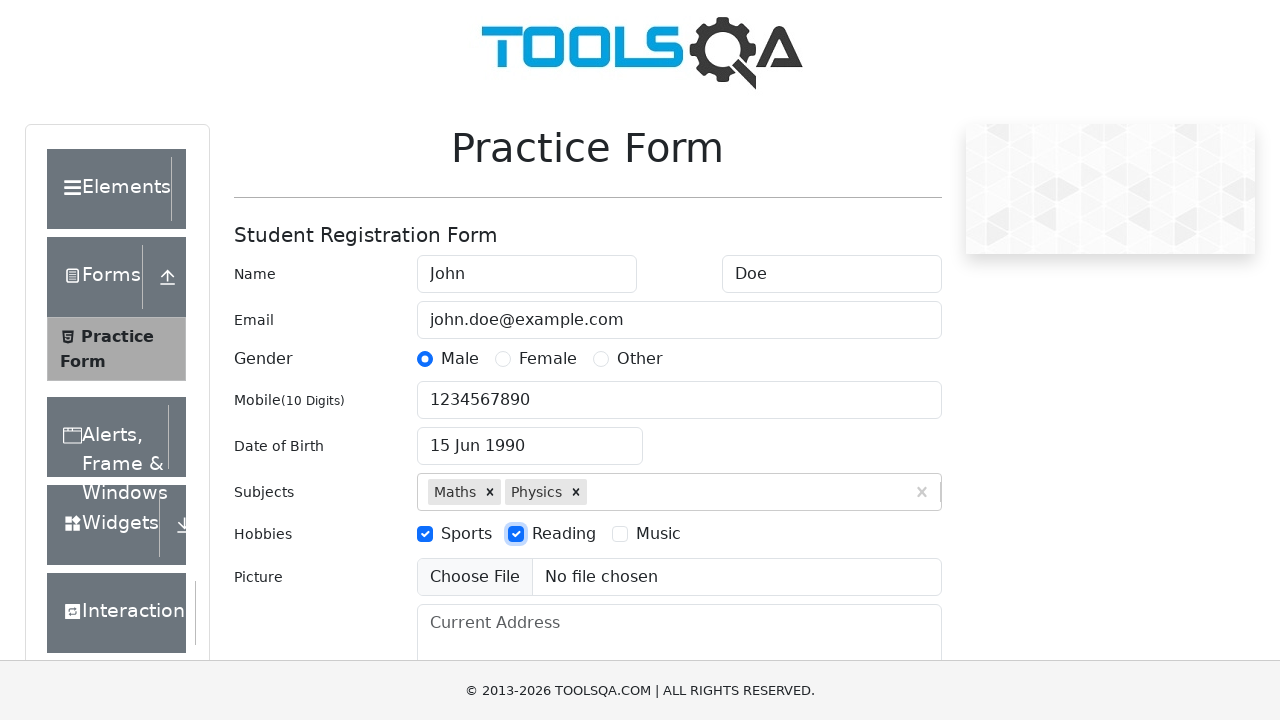

Scrolled address field into view
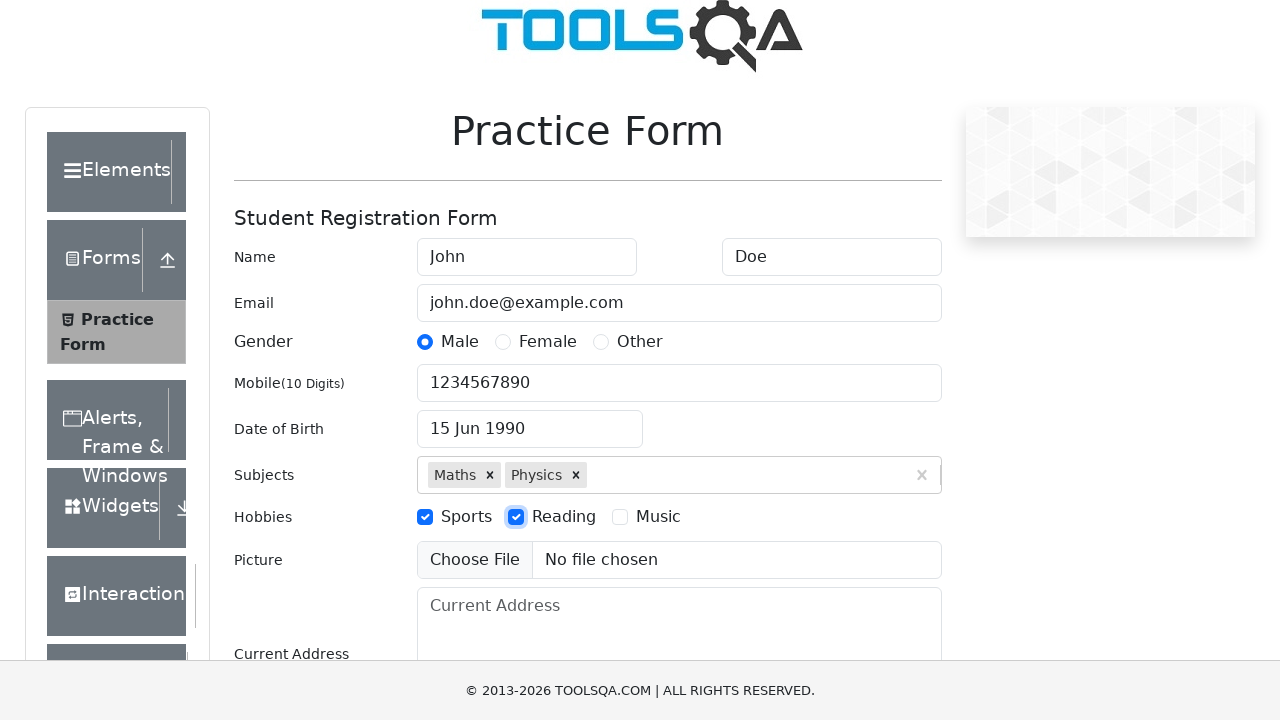

Filled current address with '123 Main Street, Anytown, USA' on #currentAddress
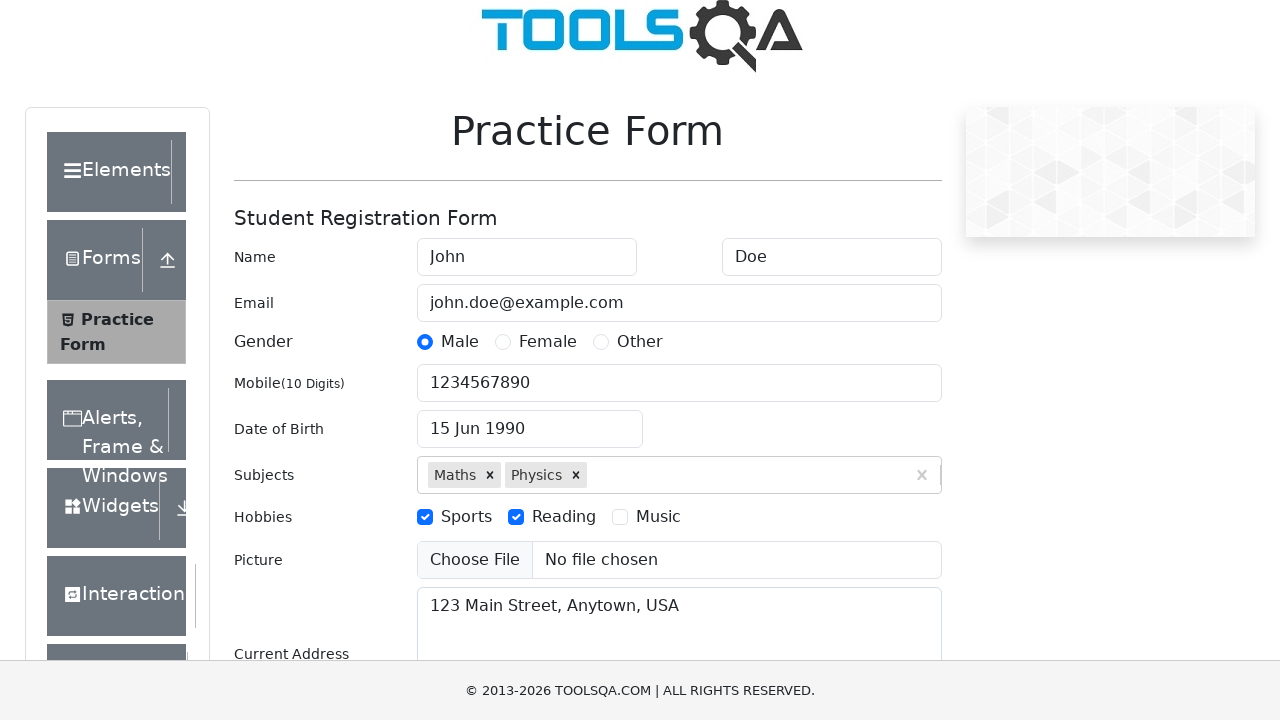

Clicked state dropdown field at (527, 437) on #state
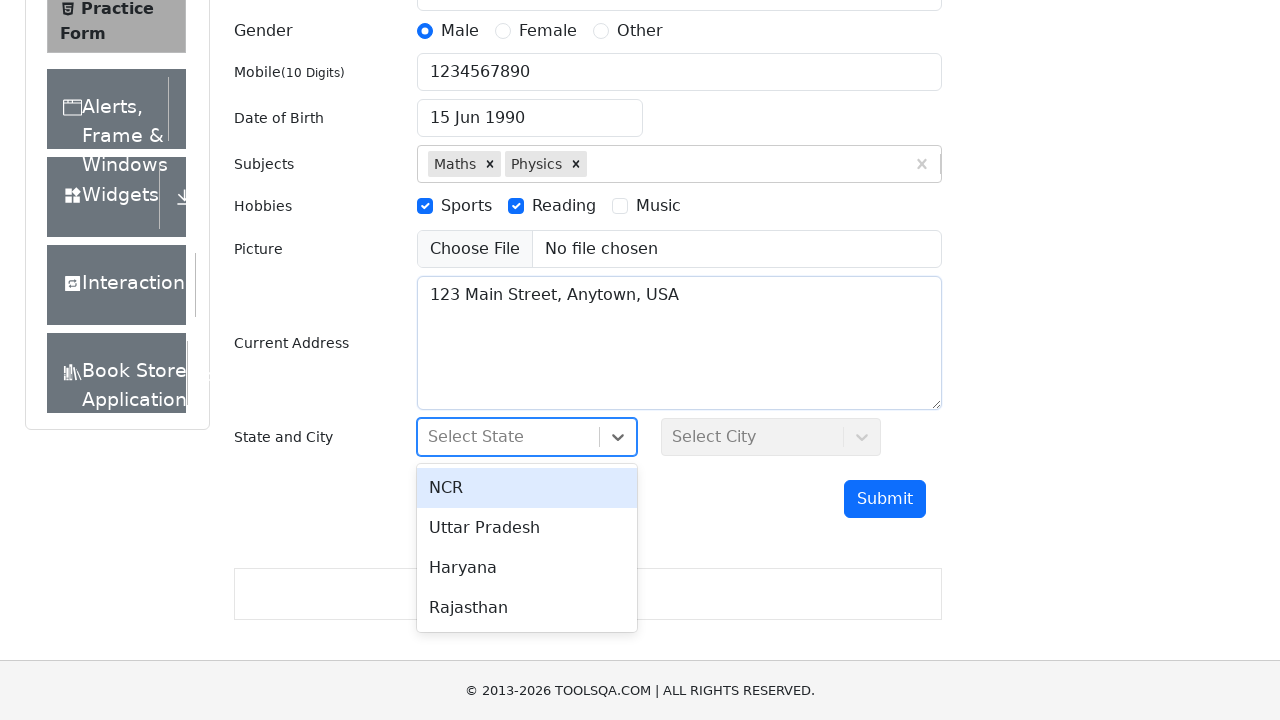

Selected NCR from state dropdown at (527, 488) on div[id*="react-select"][id*="option"]:has-text("NCR")
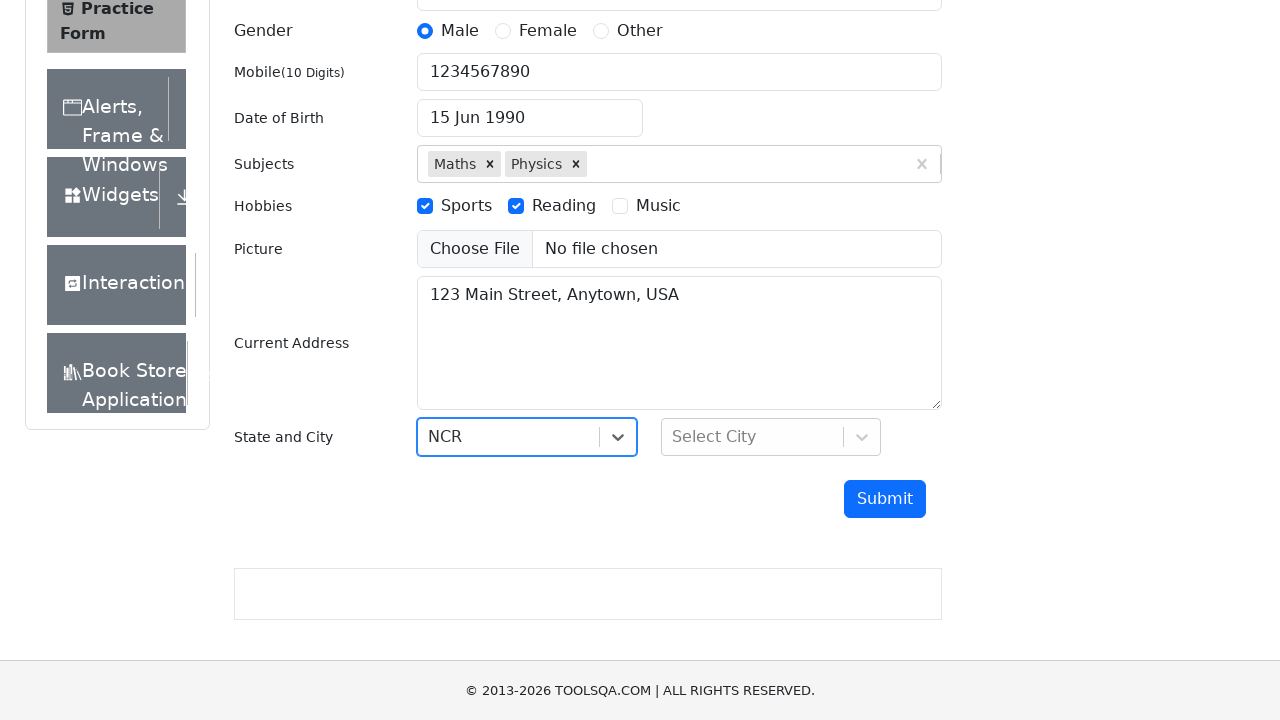

Clicked city dropdown field at (771, 437) on #city
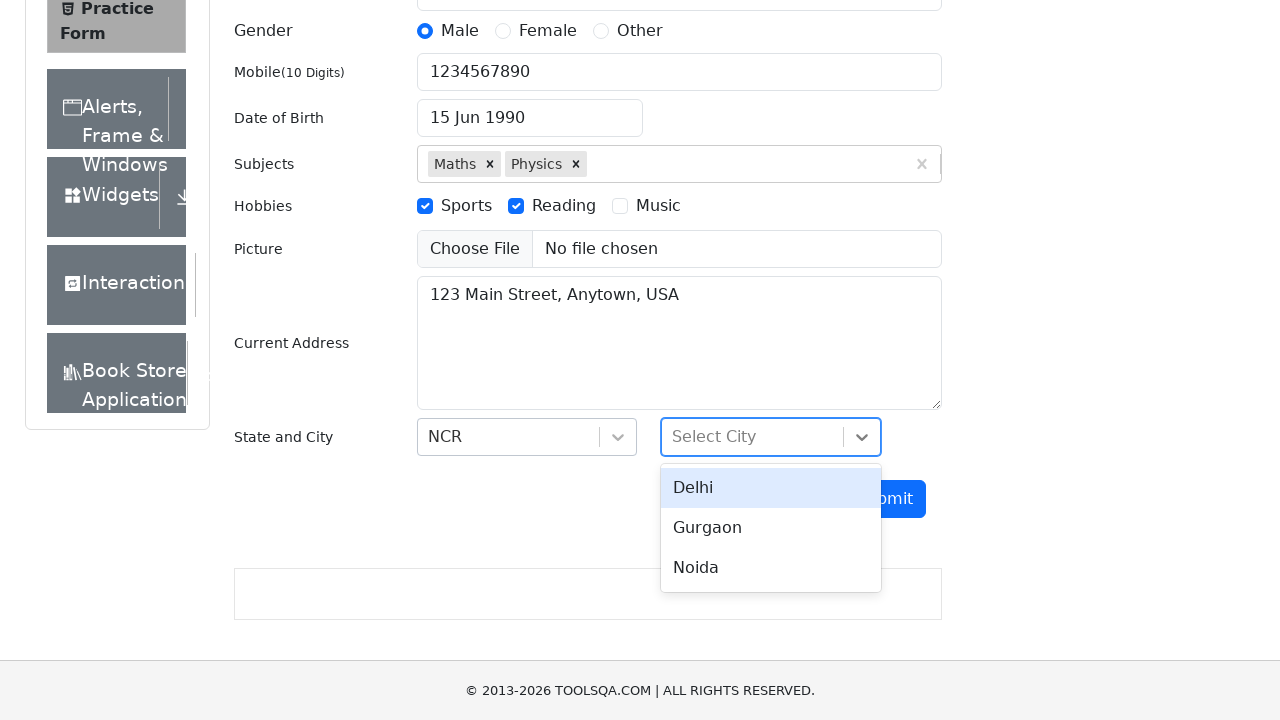

Selected Delhi from city dropdown at (771, 488) on div[id*="react-select"][id*="option"]:has-text("Delhi")
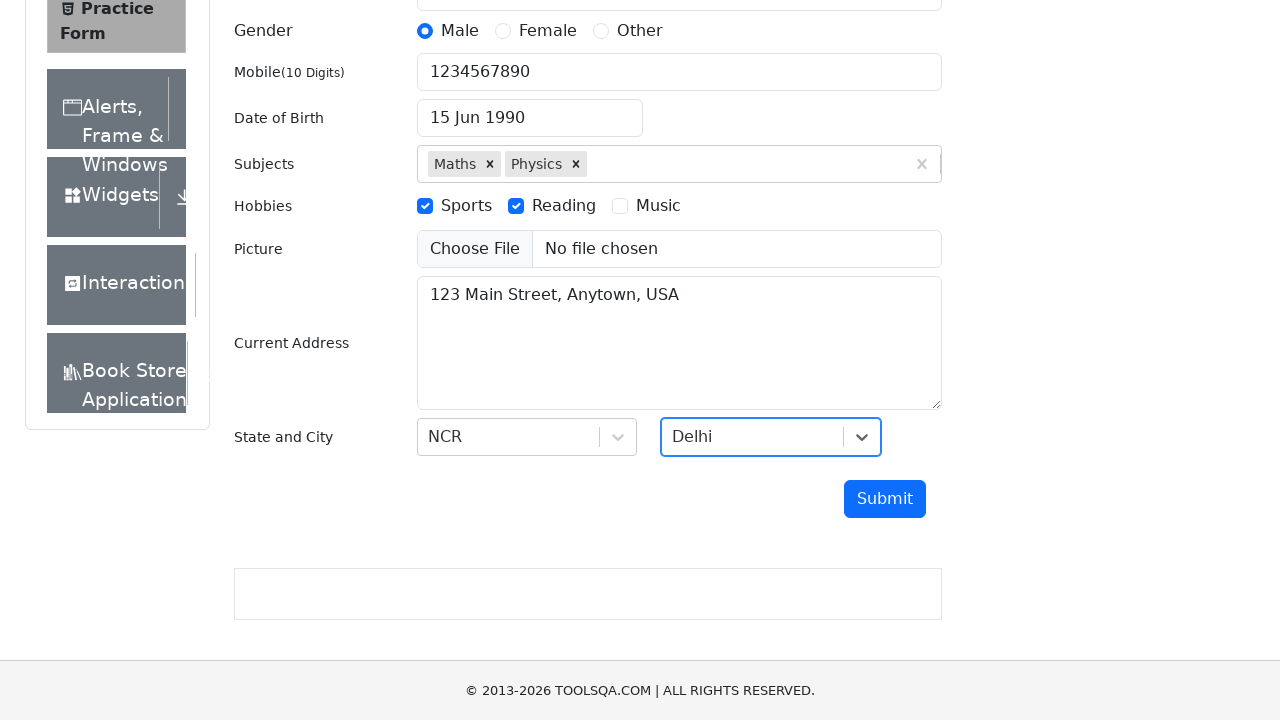

Scrolled submit button into view
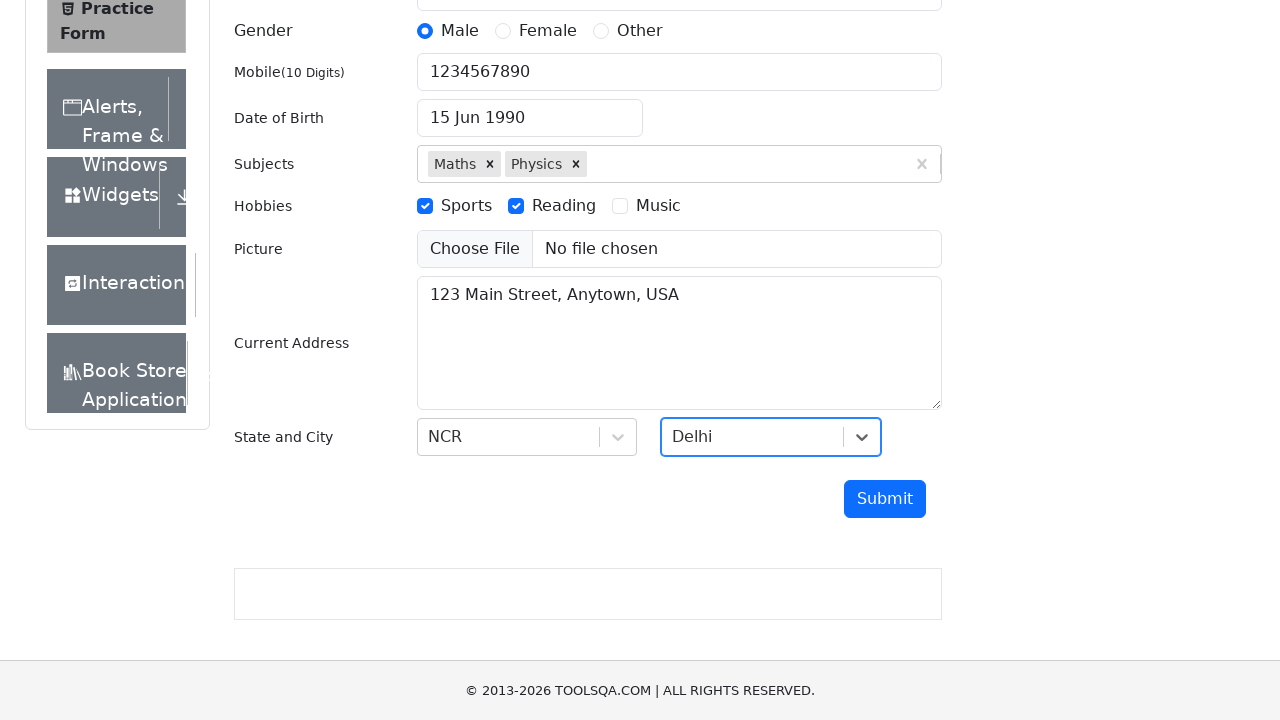

Clicked submit button to submit the form at (885, 499) on #submit
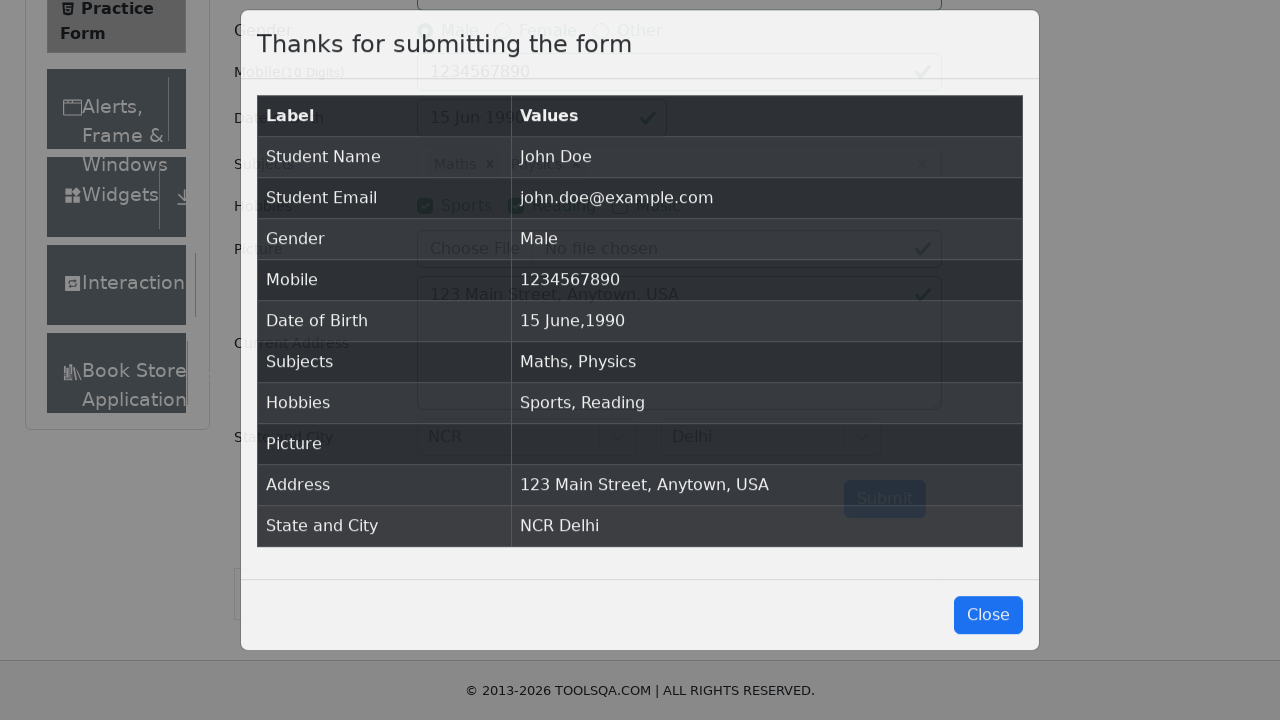

Waited for submission modal to appear
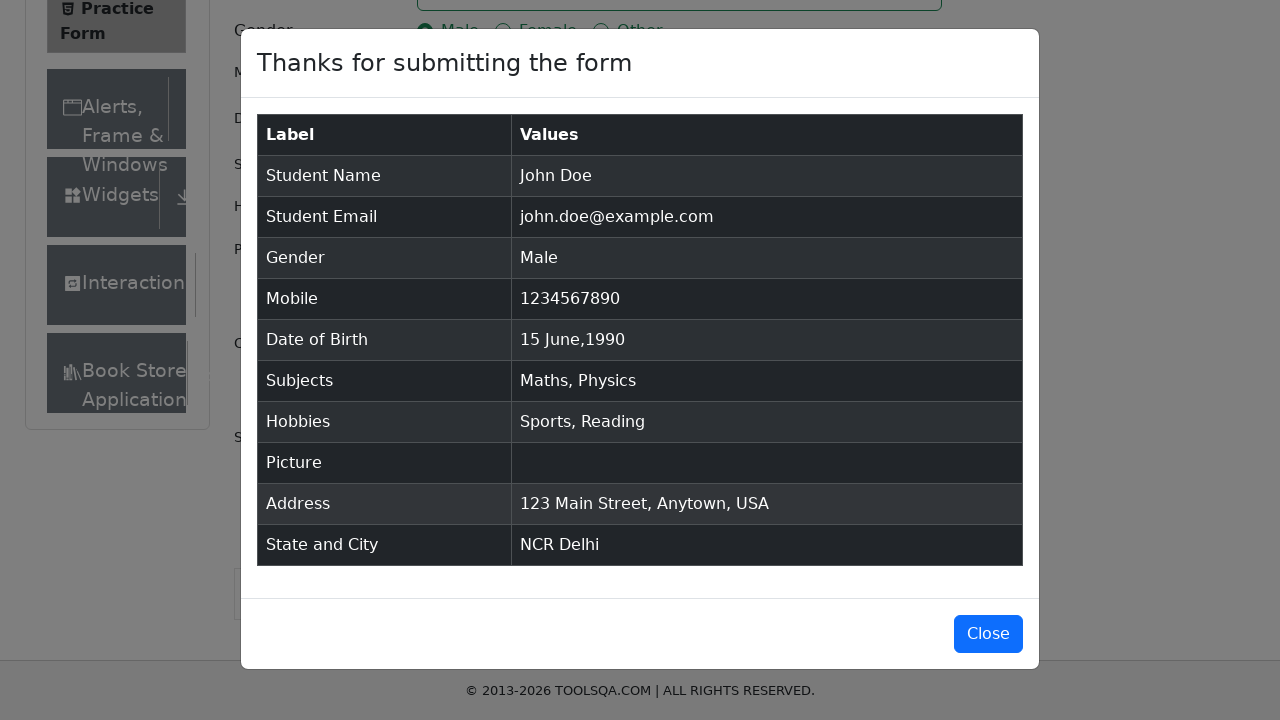

Waited for modal title to be visible
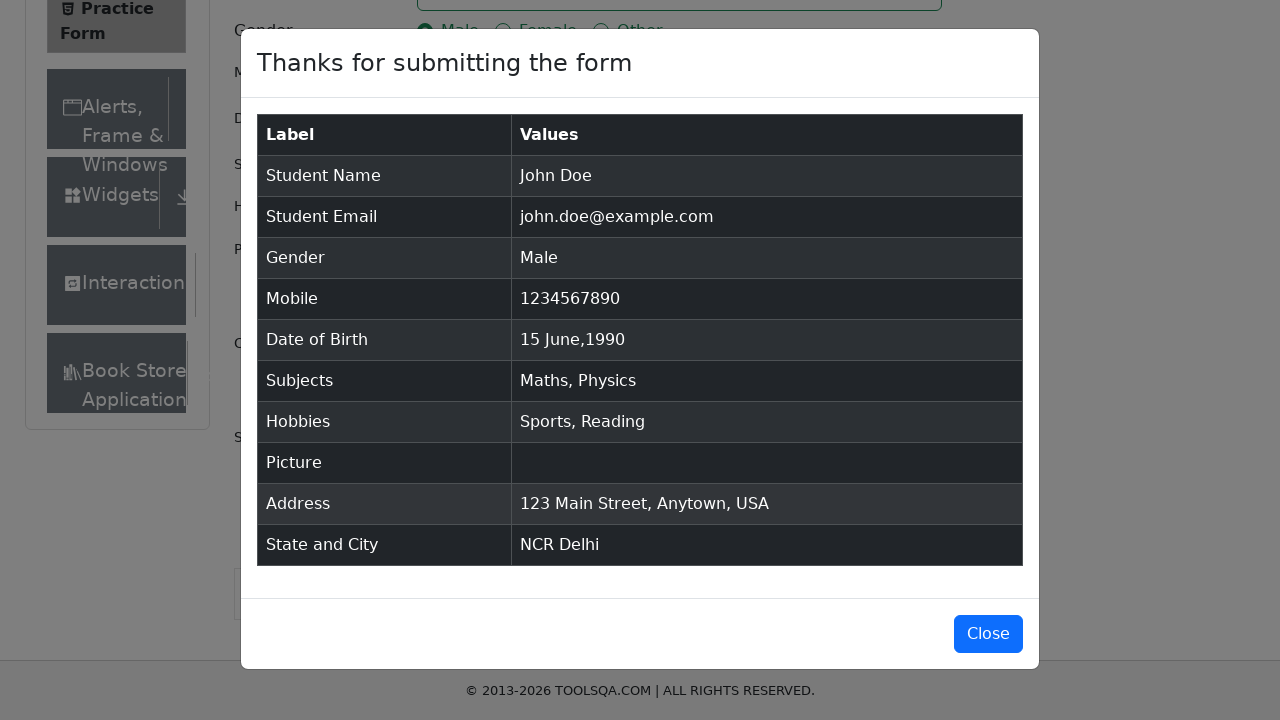

Clicked close button to dismiss the modal at (988, 634) on #closeLargeModal
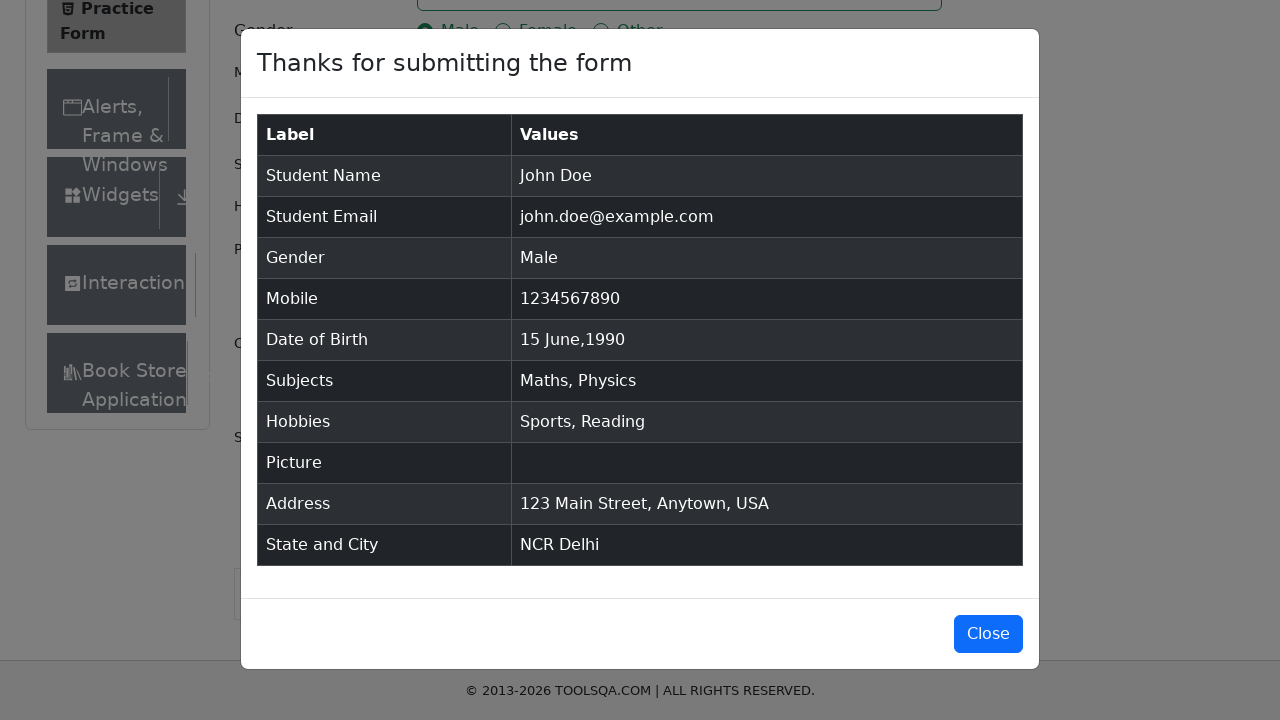

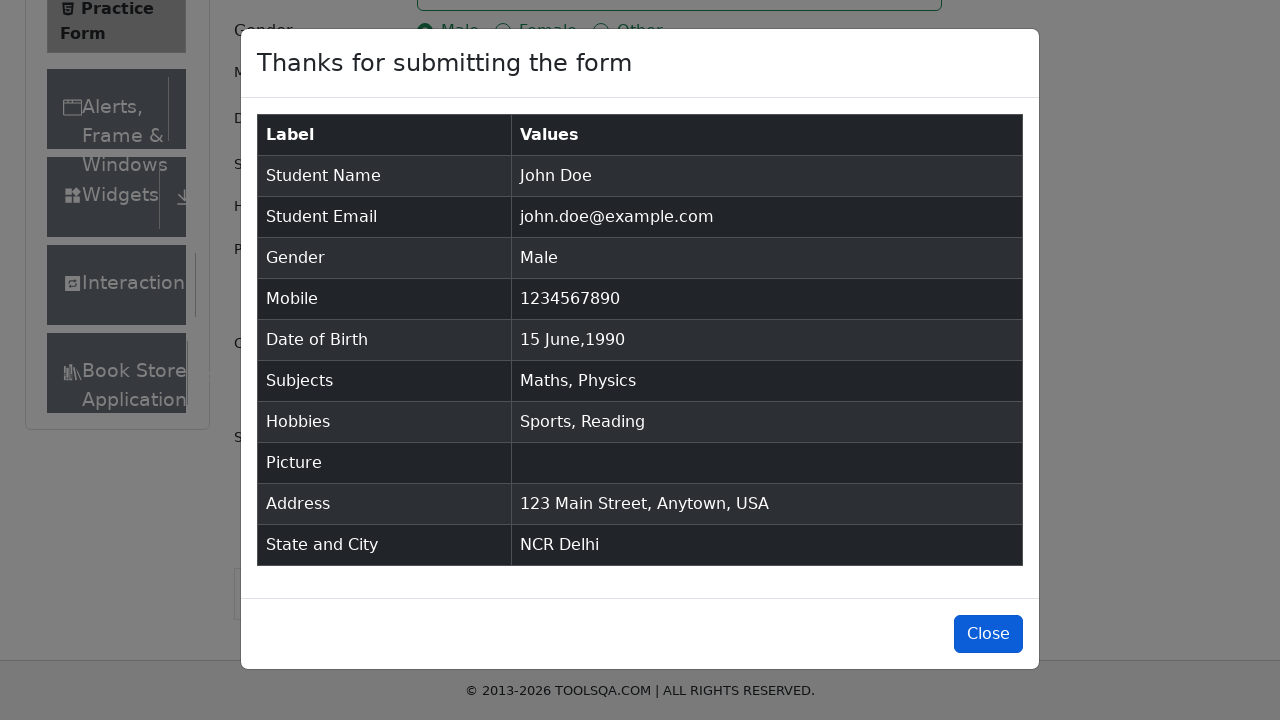